Tests dynamic autocomplete dropdown by typing characters and selecting a suggestion using keyboard navigation

Starting URL: https://codenboxautomationlab.com/practice/

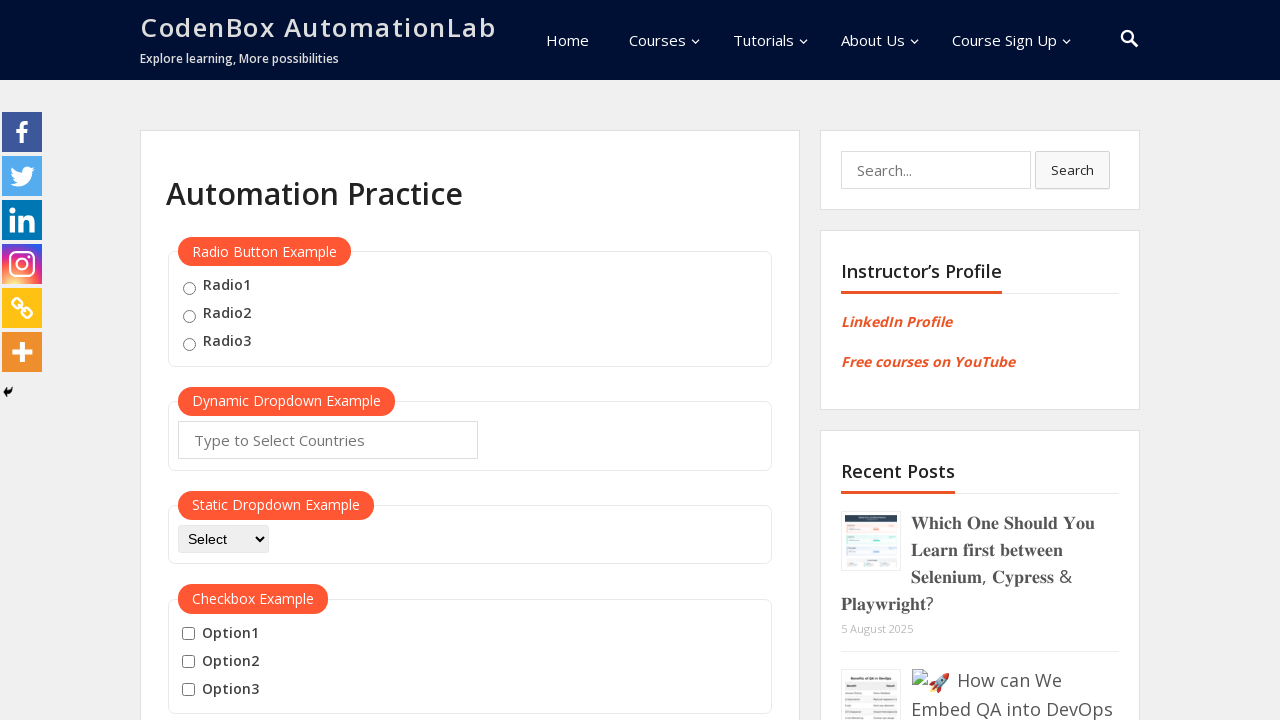

Selected random input 'OP' from autocomplete options
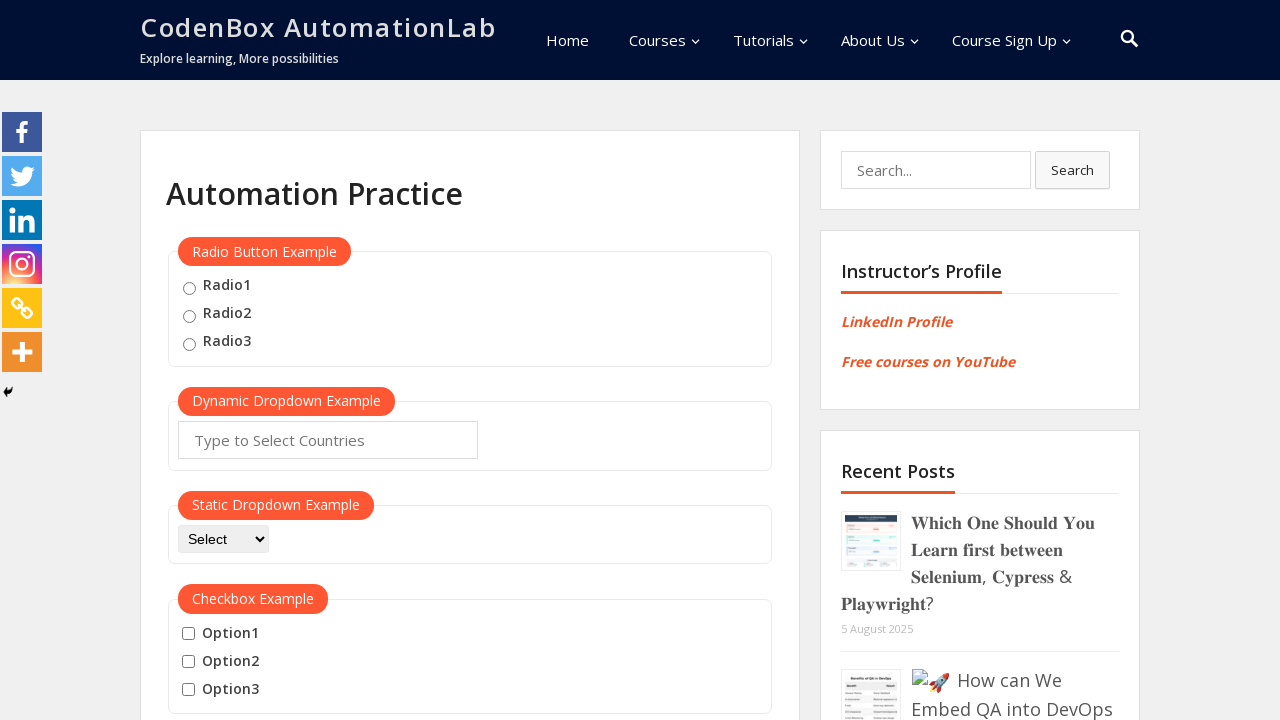

Filled autocomplete input with 'OP' on #autocomplete
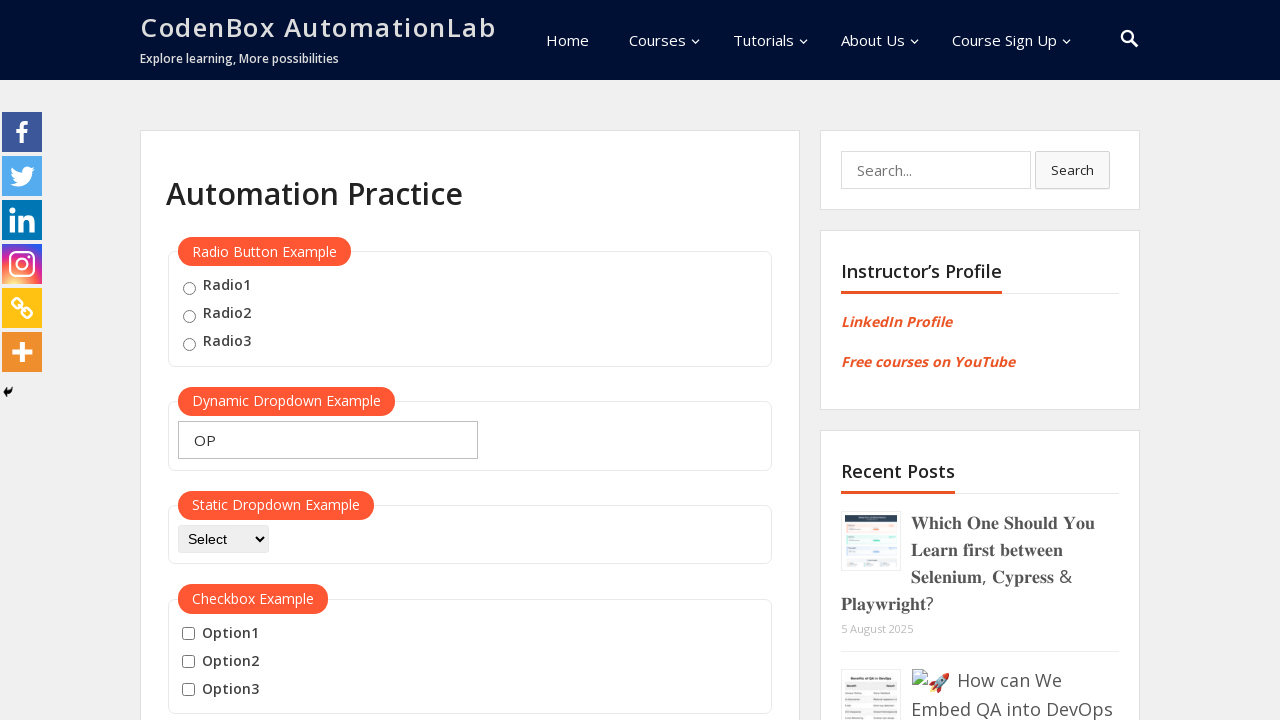

Waited for dropdown suggestions to appear
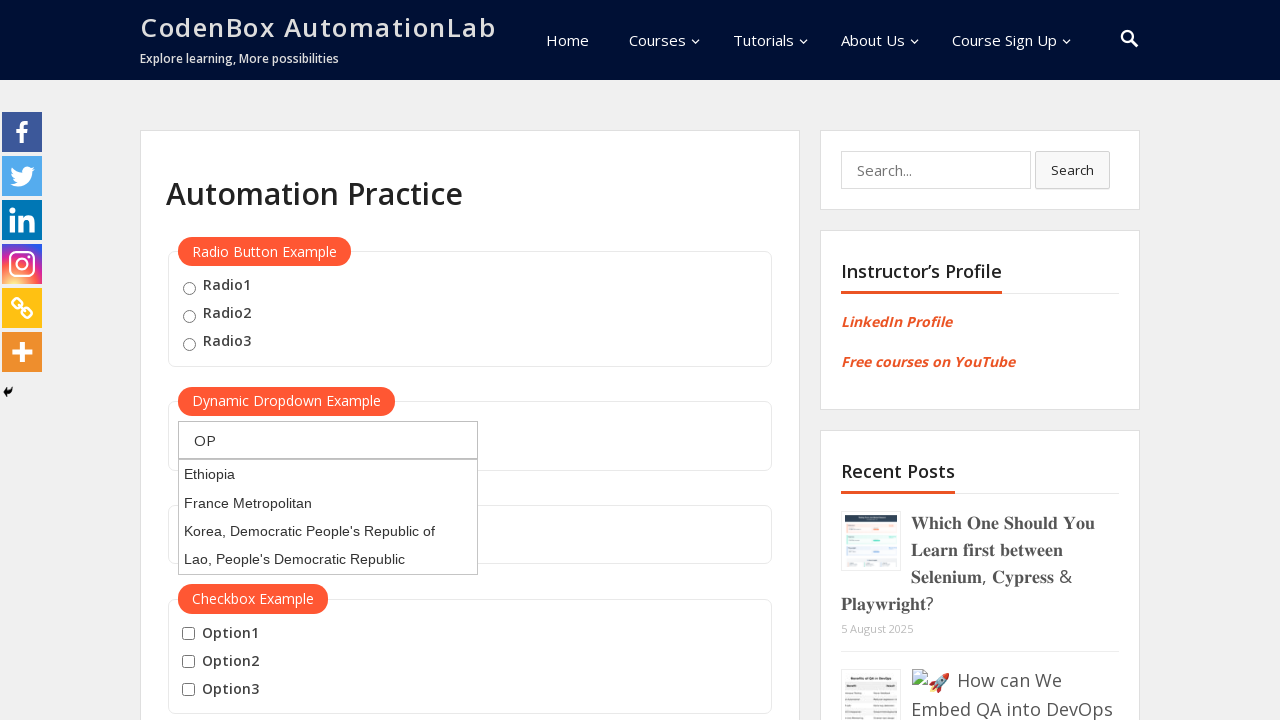

Pressed ArrowDown to navigate to first suggestion on #autocomplete
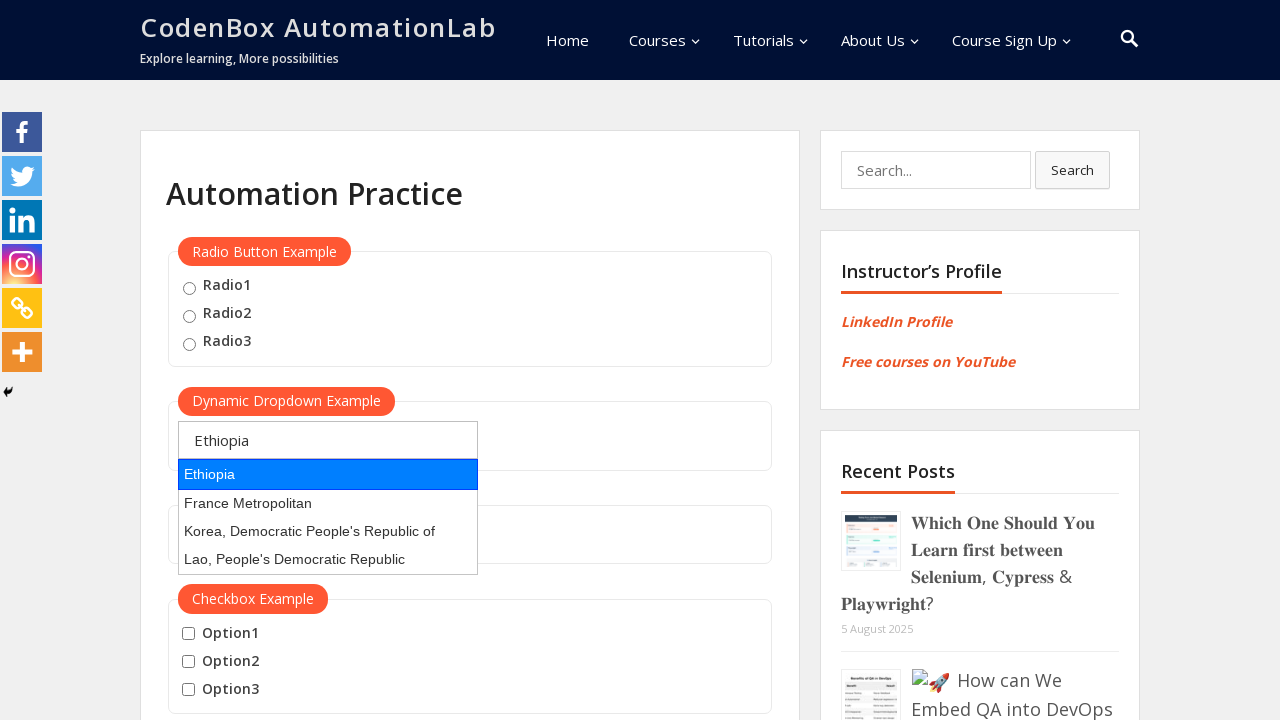

Pressed Enter to select the highlighted suggestion on #autocomplete
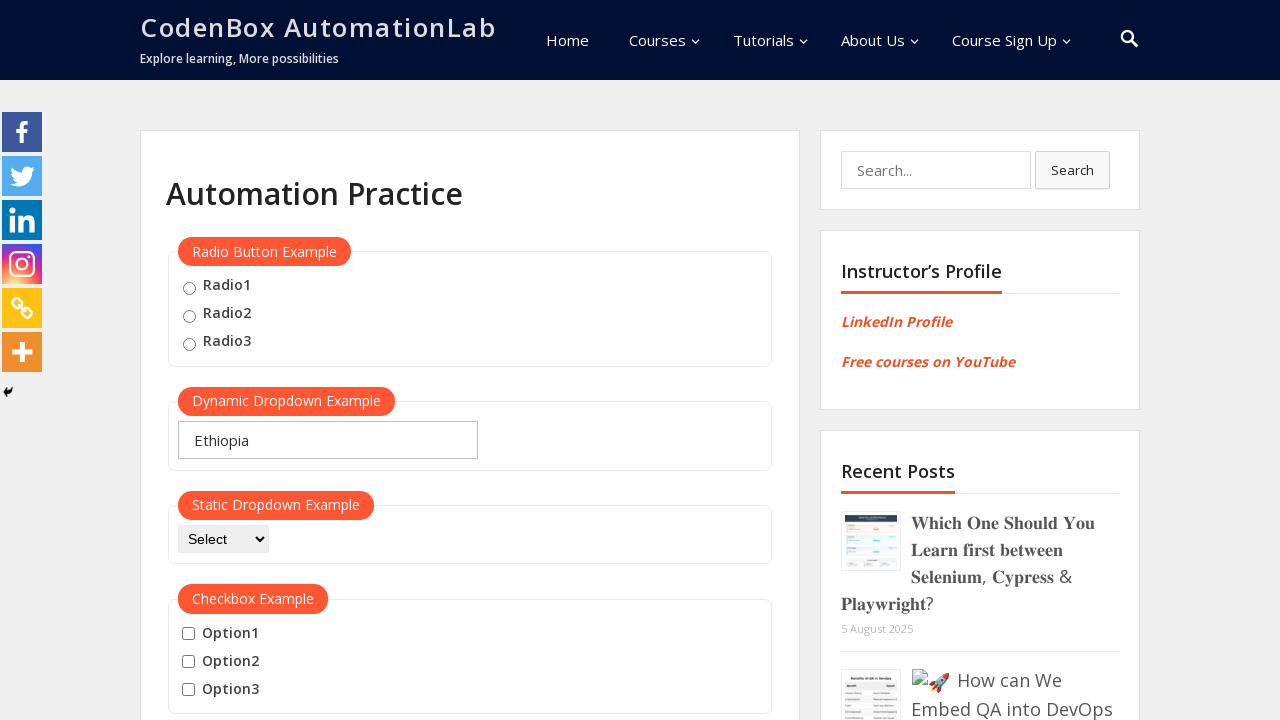

Retrieved input value: 'Ethiopia'
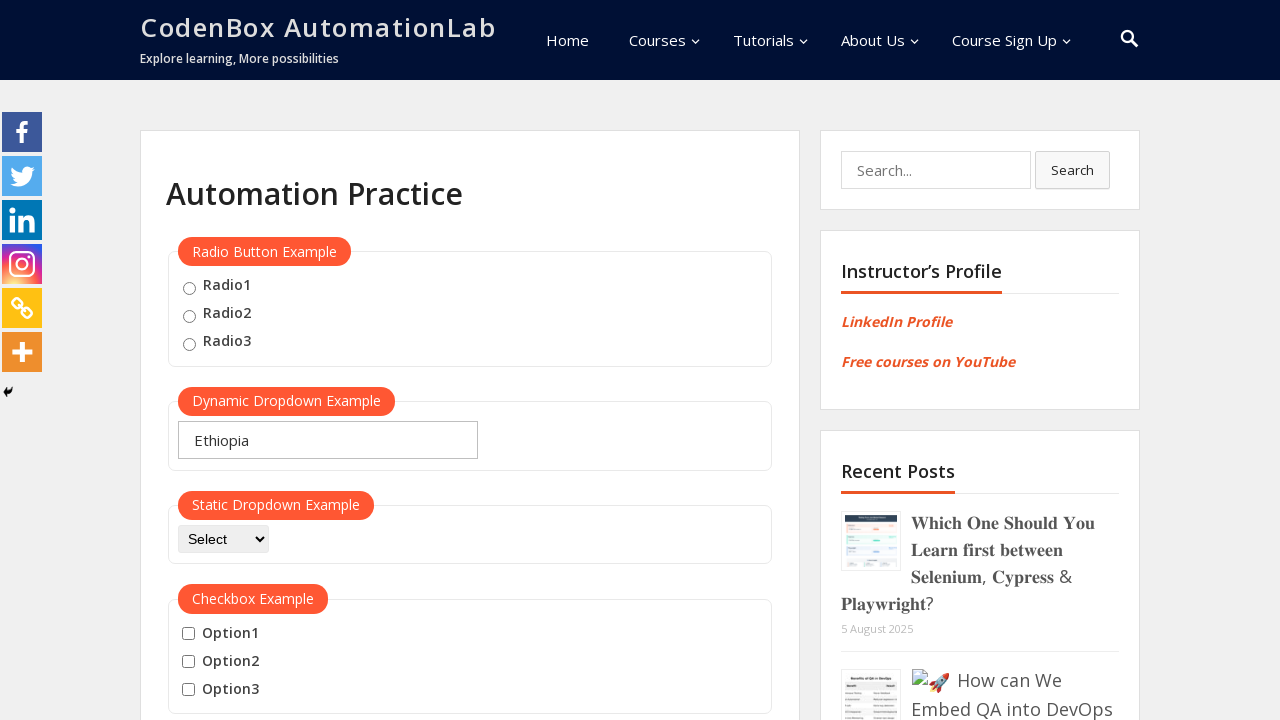

Verified that input contains 'OP' - assertion passed
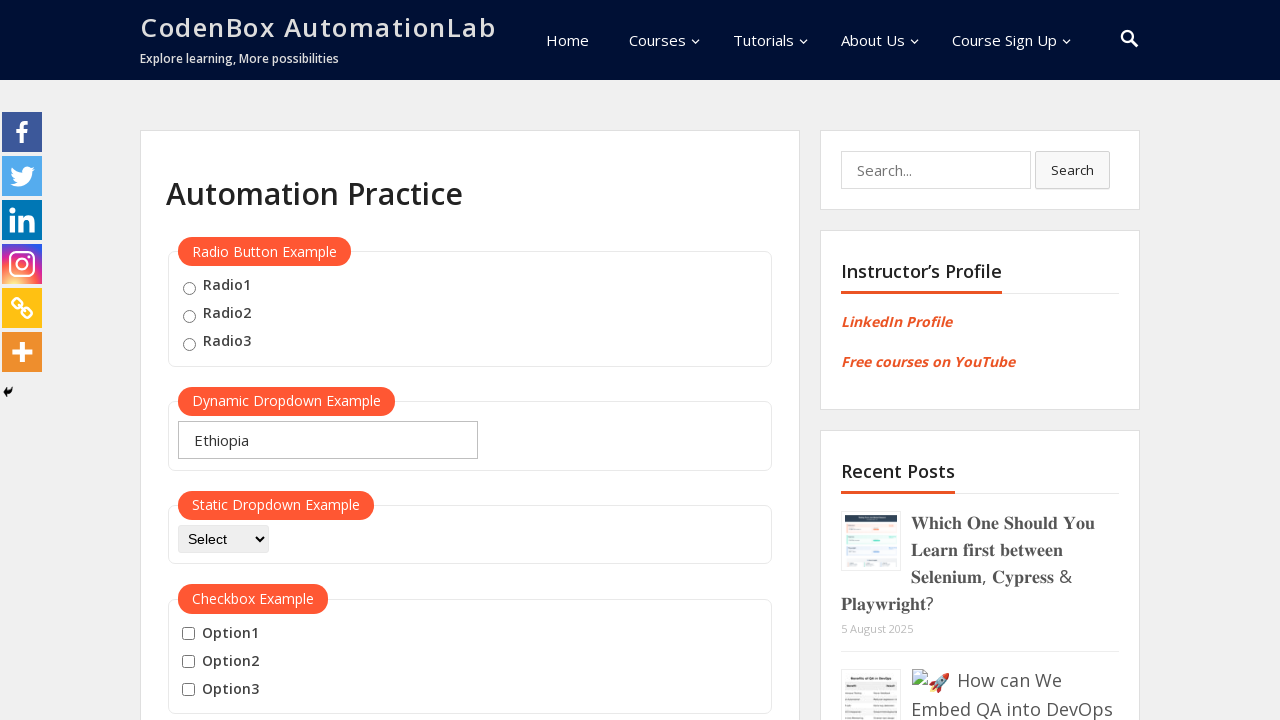

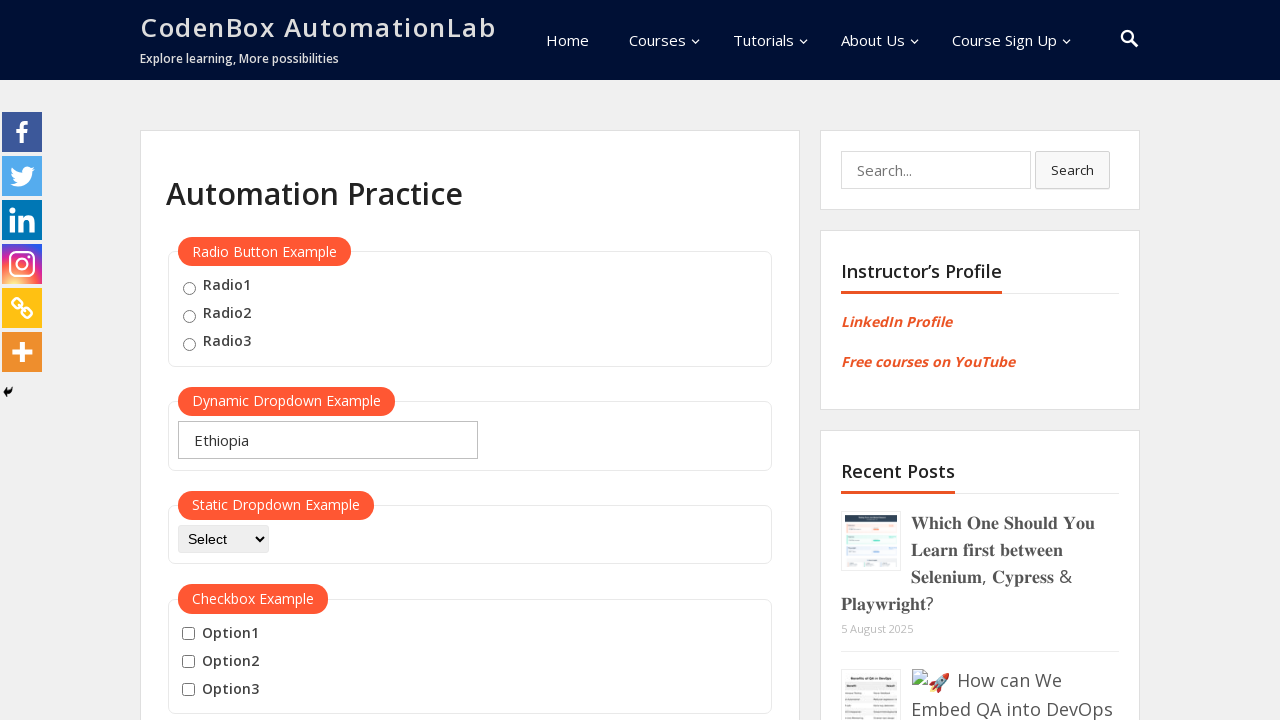